Navigates to actimind.com website and hovers over an email link element

Starting URL: https://www.actimind.com/

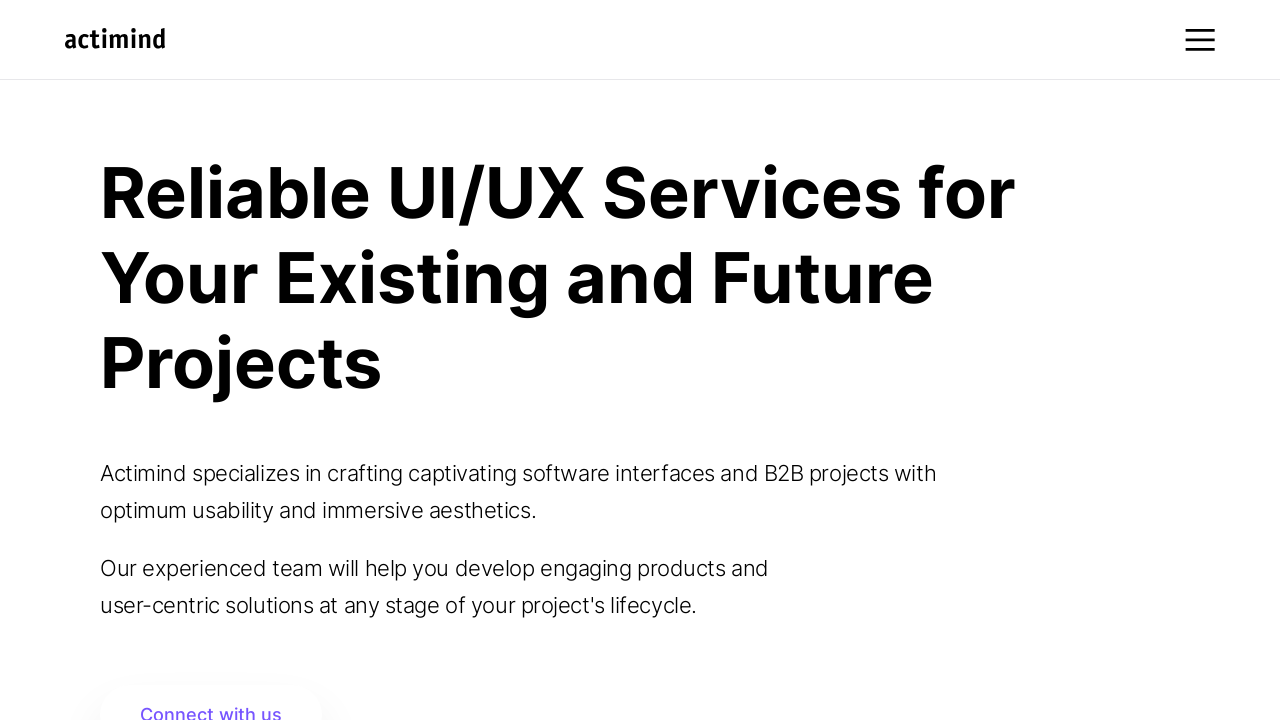

Located email link element with xpath selector
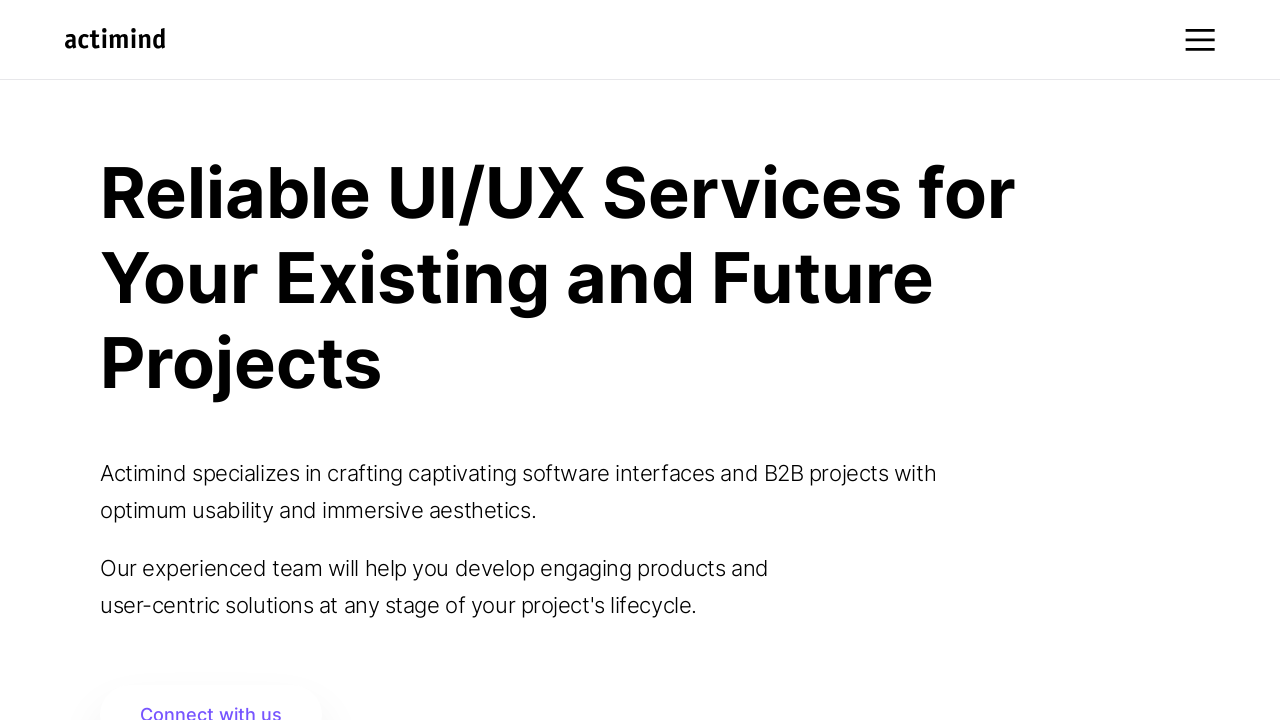

Hovered over email link (info@actimind.com) at (130, 393) on xpath=//a[contains(text(),'info@actimind.com')]
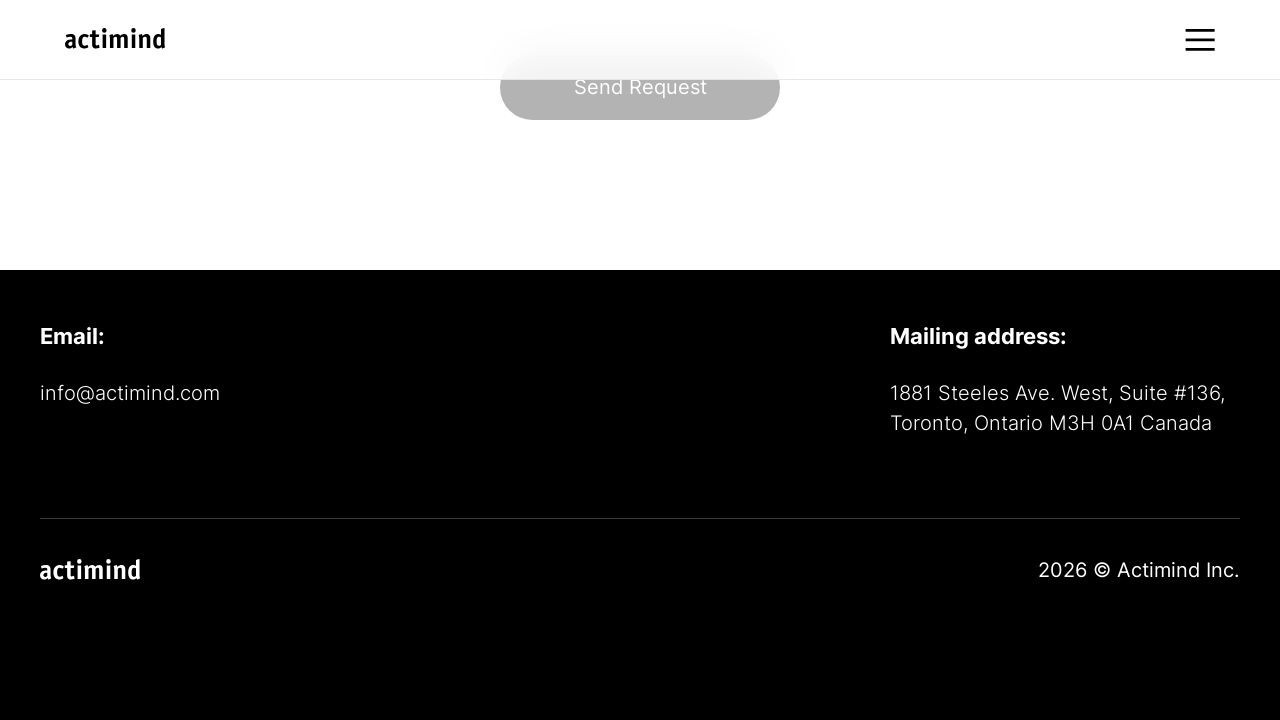

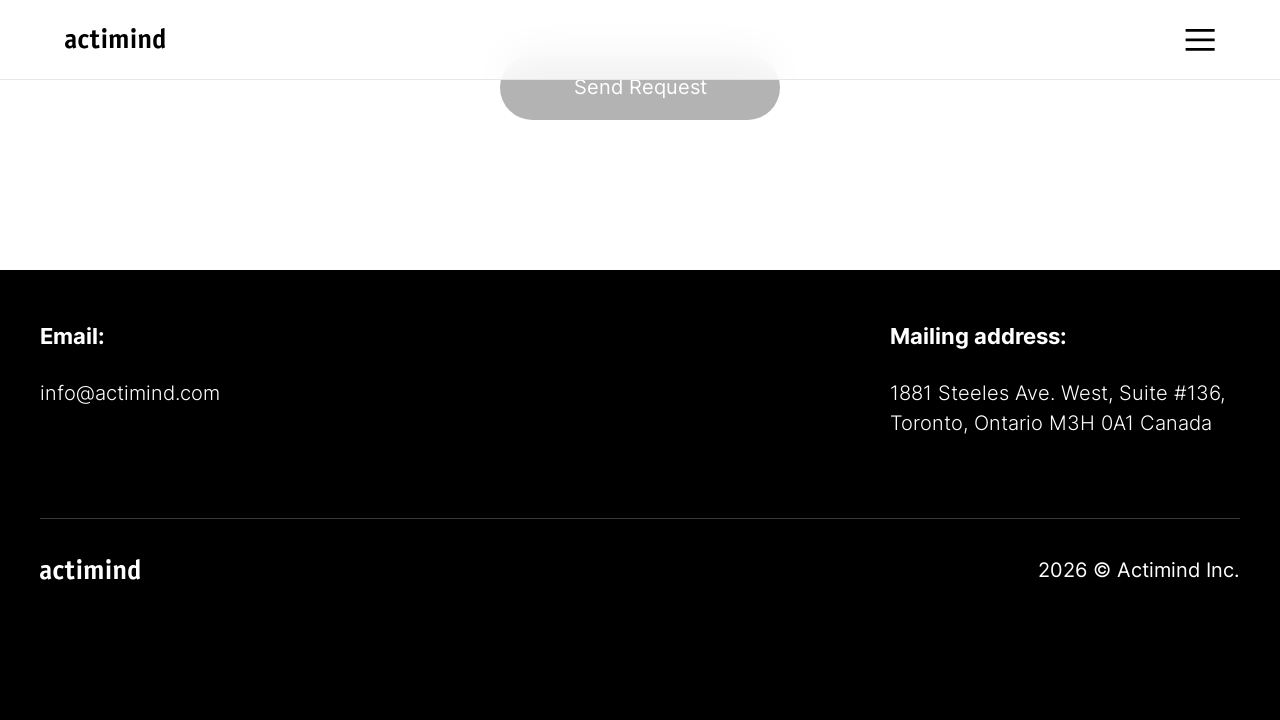